Navigates to a Vercel-deployed dashboard replica page and waits for the page to fully load with network idle state.

Starting URL: https://brx-app-replica-ofg86p1vc-brx-performance.vercel.app/dashboard-replica

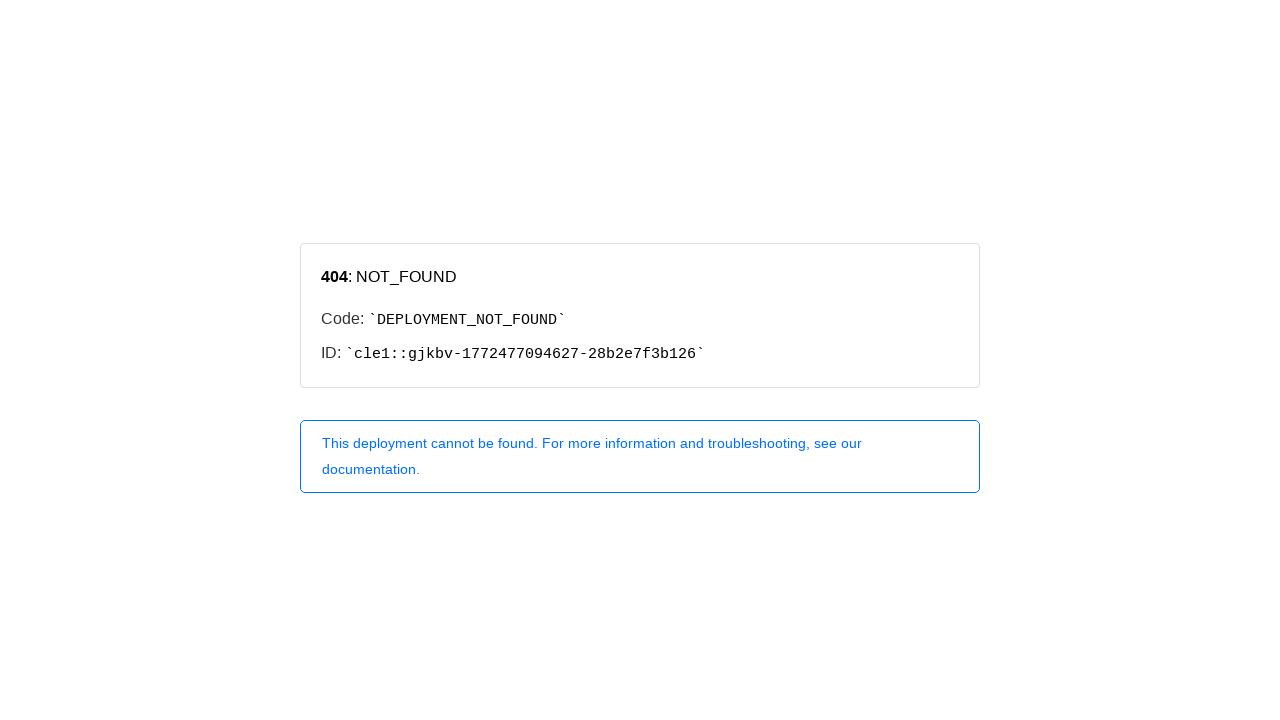

Navigated to Vercel-deployed dashboard replica page
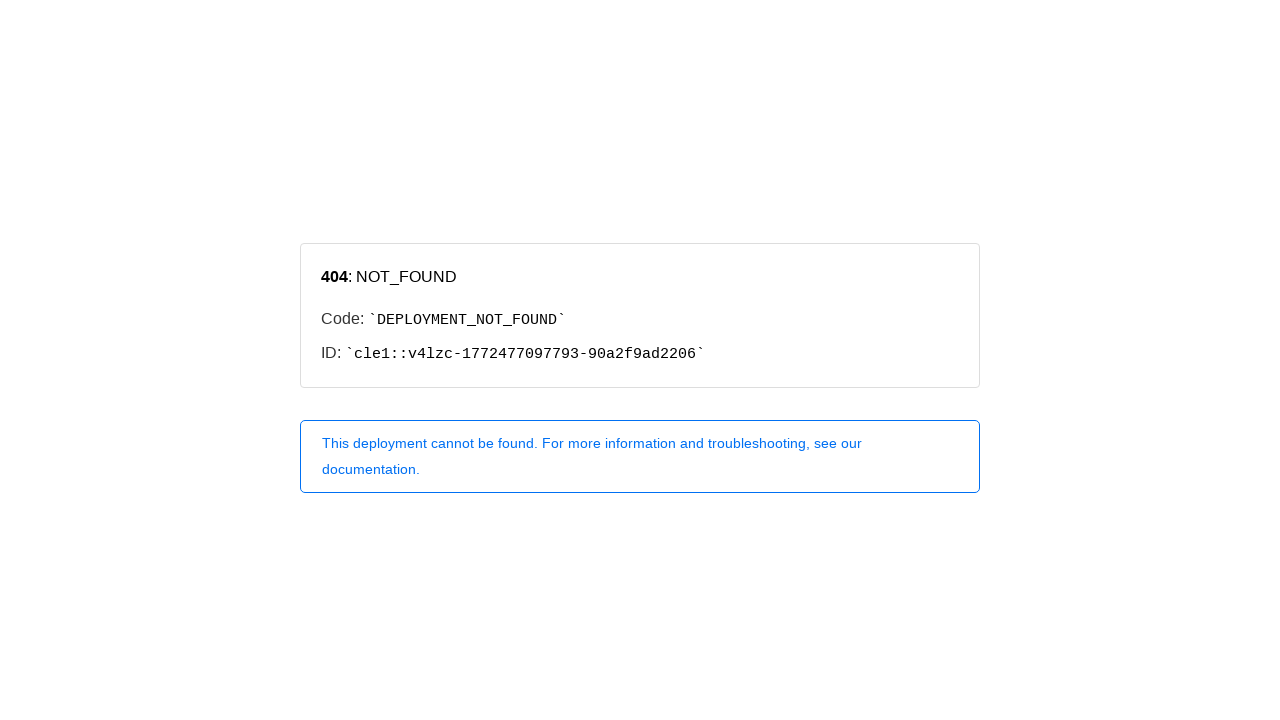

Page fully loaded with network idle state
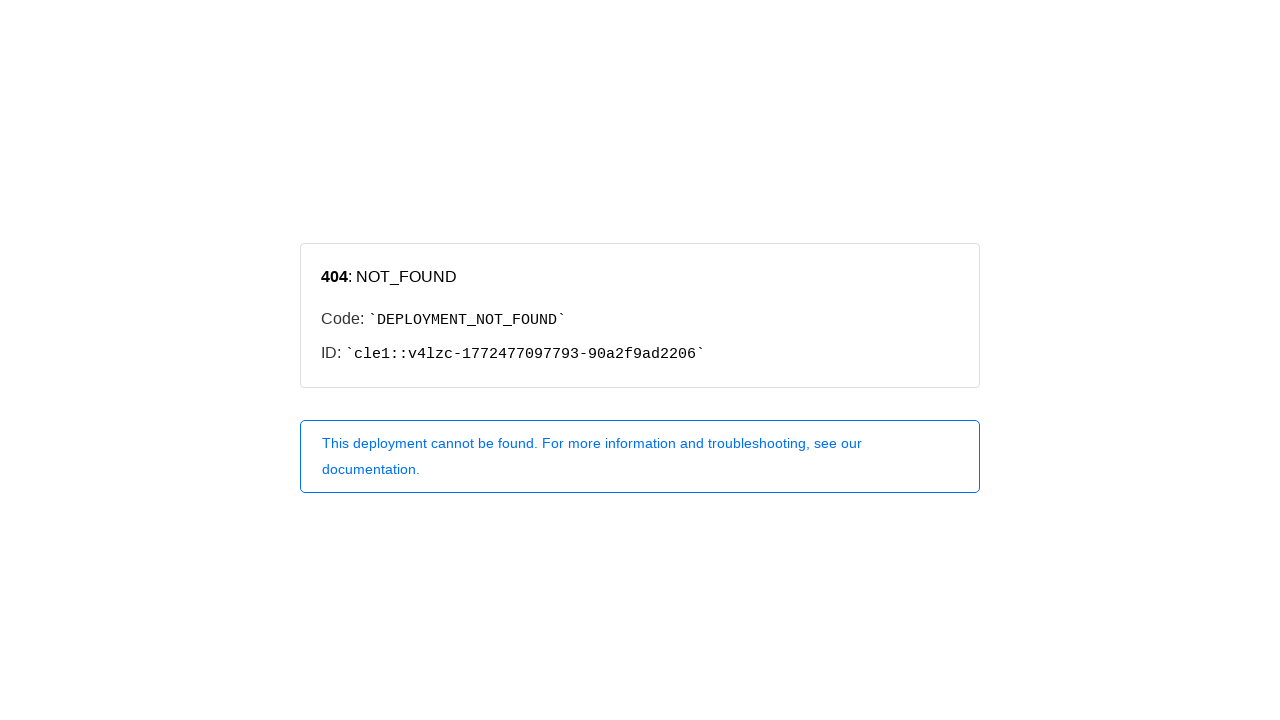

Waited 3 seconds for dynamic content to render
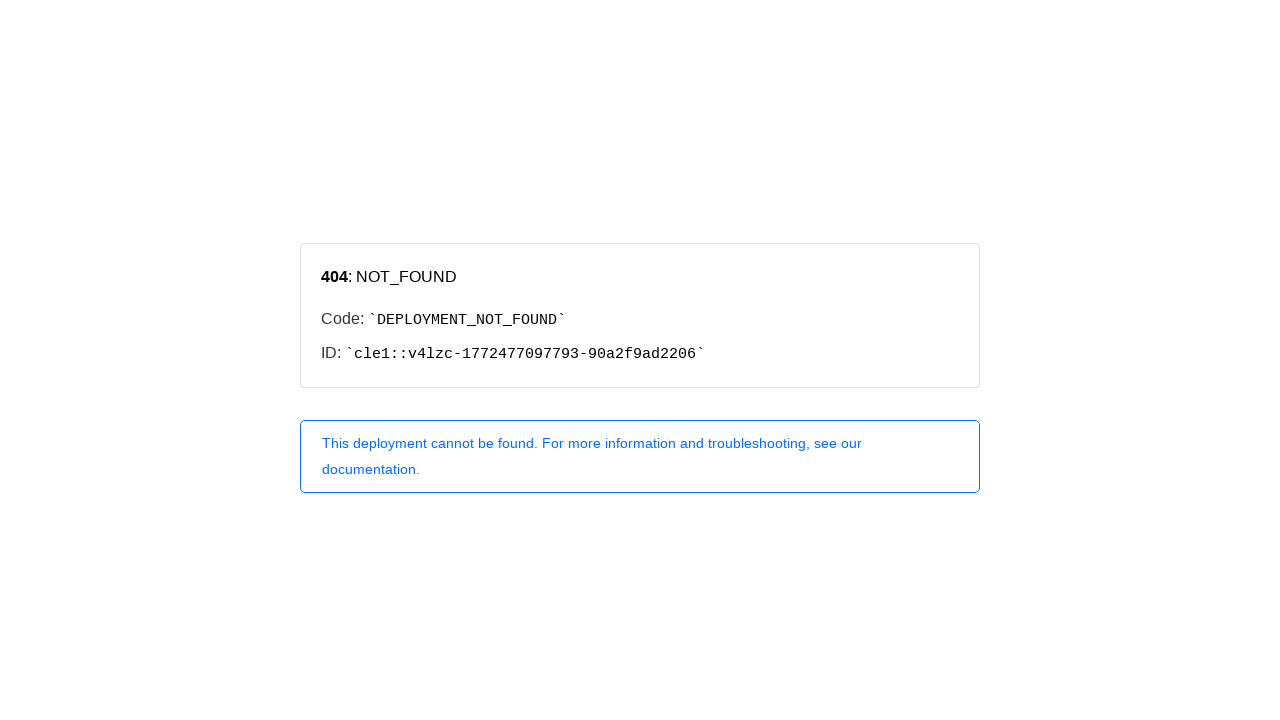

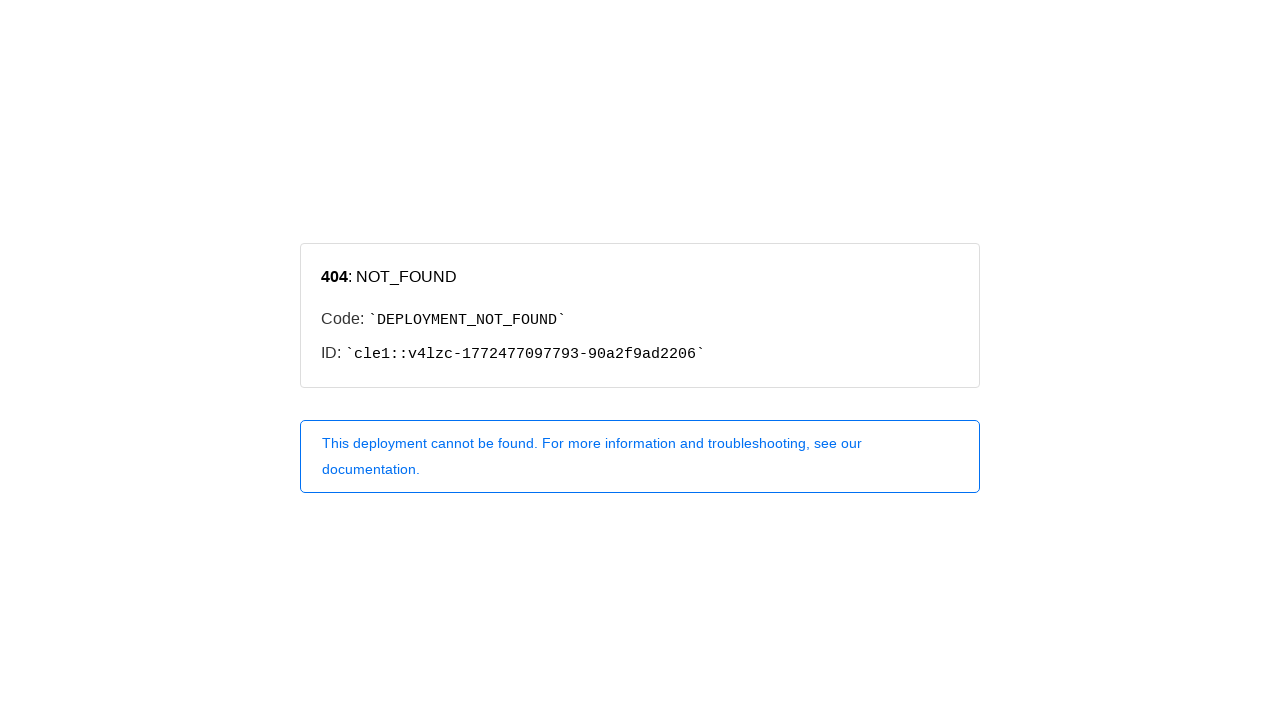